Tests filling a textbox on a demo page by locating the element by name attribute and entering a numeric value

Starting URL: http://omayo.blogspot.com/

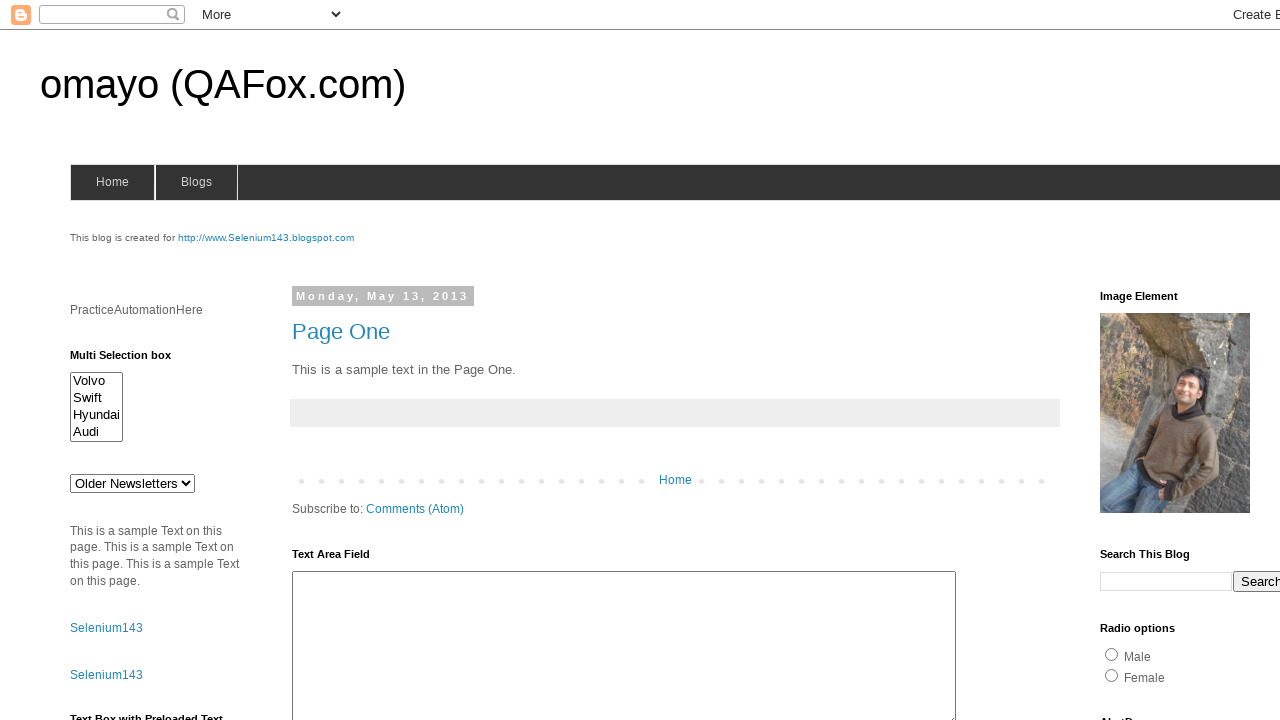

Filled textbox with name 'textboxn' with numeric value '1234' on input[name='textboxn']
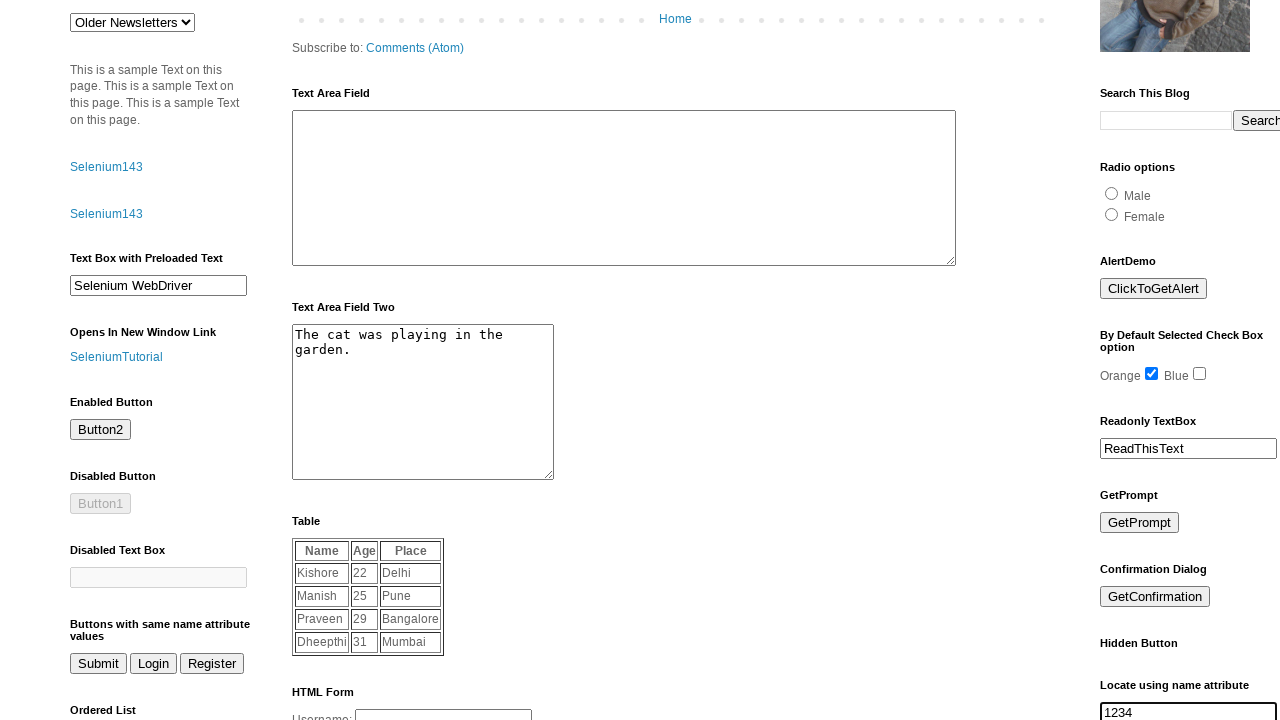

Waited 2 seconds for result to be visible
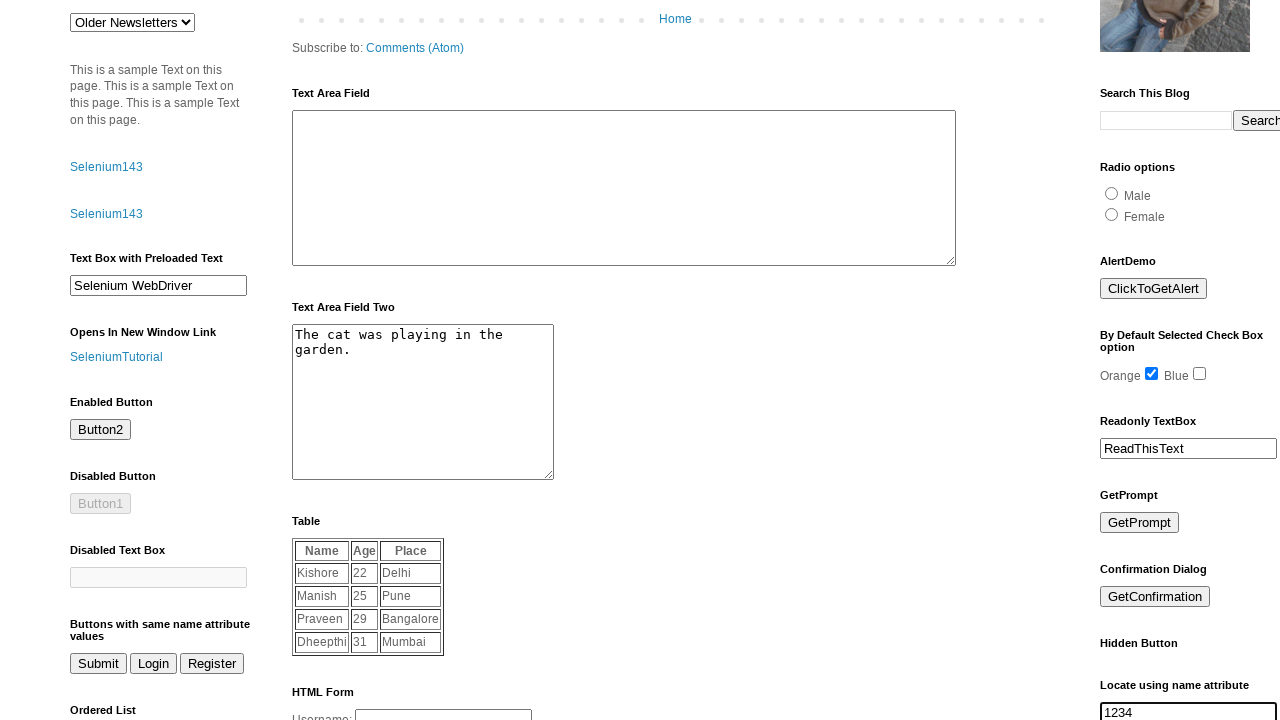

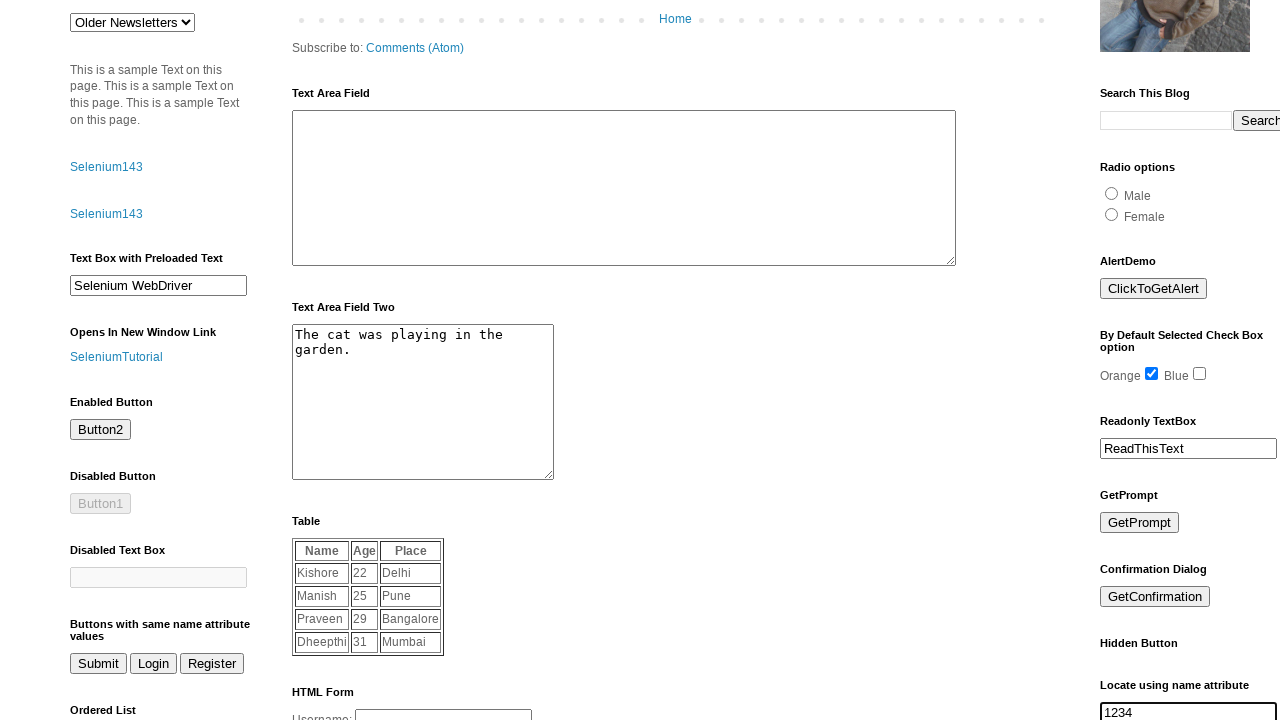